Navigates to the Checkboxes page, deselects all checkboxes (clicking selected ones), and verifies all are deselected

Starting URL: https://the-internet.herokuapp.com

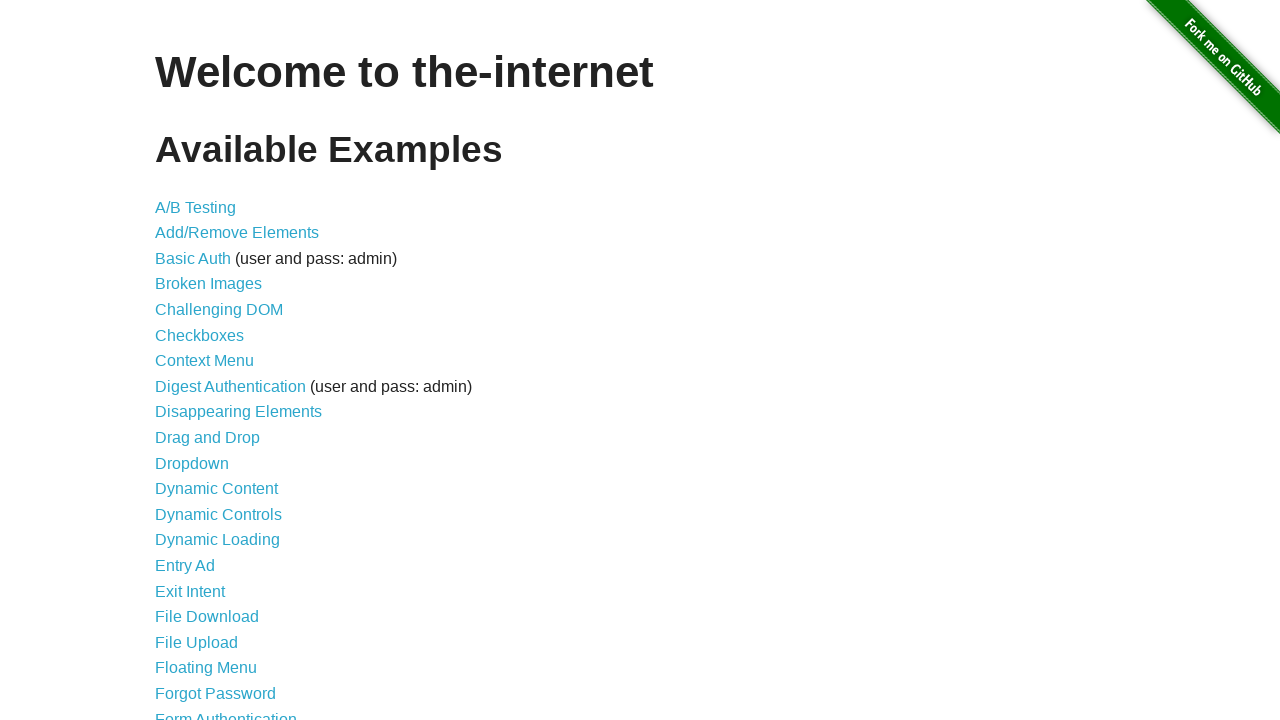

Clicked on 'Checkboxes' link to navigate to checkboxes page at (200, 335) on text=Checkboxes
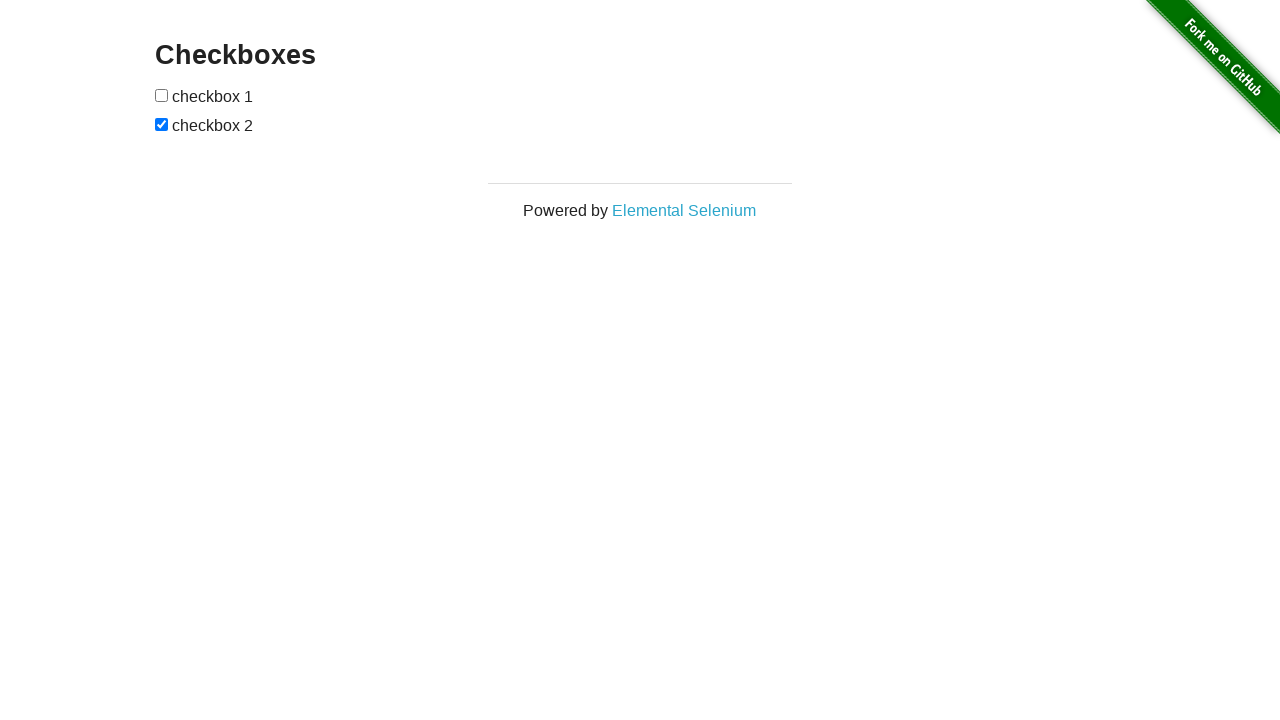

Checkboxes page loaded and checkboxes are visible
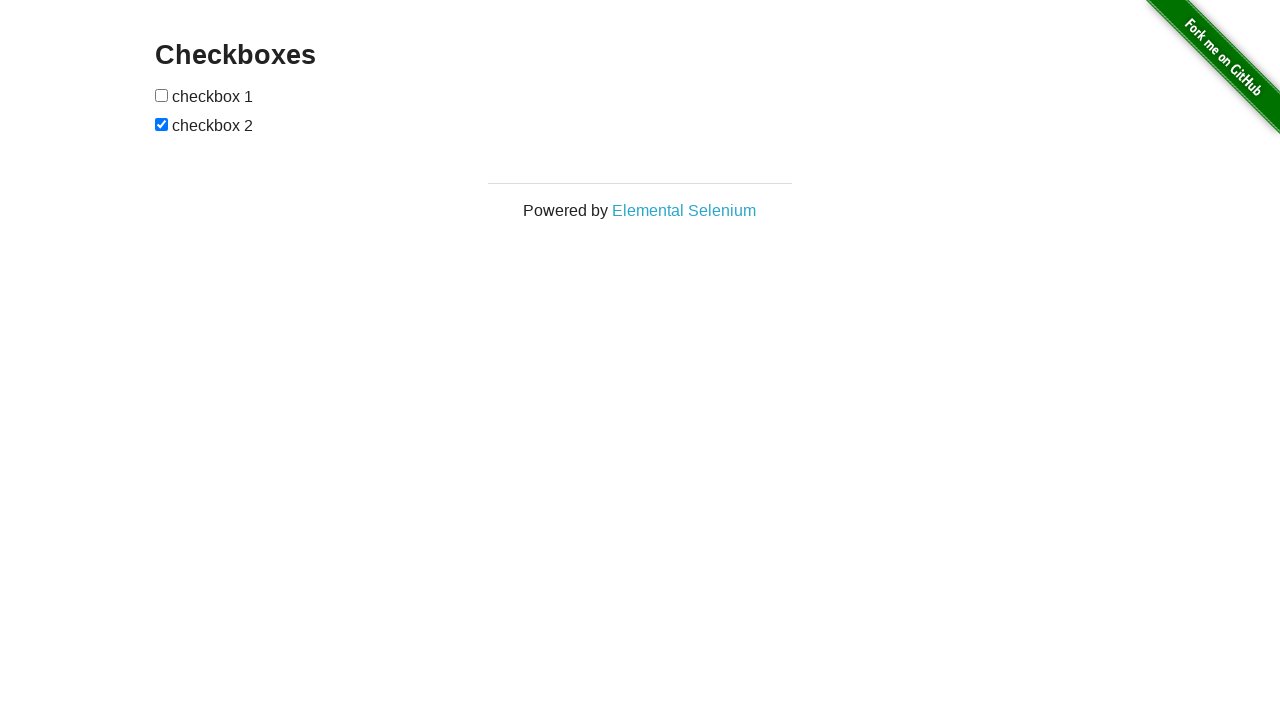

Located all checkbox elements on the page
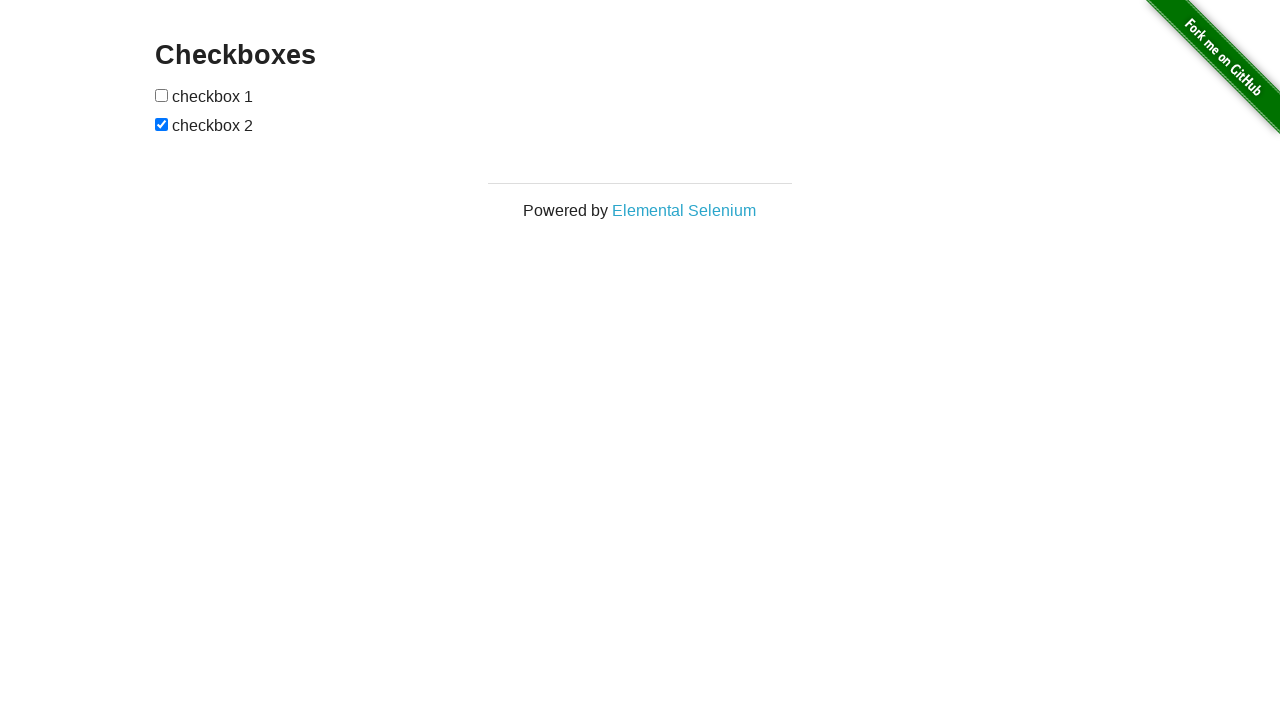

Found 2 checkboxes on the page
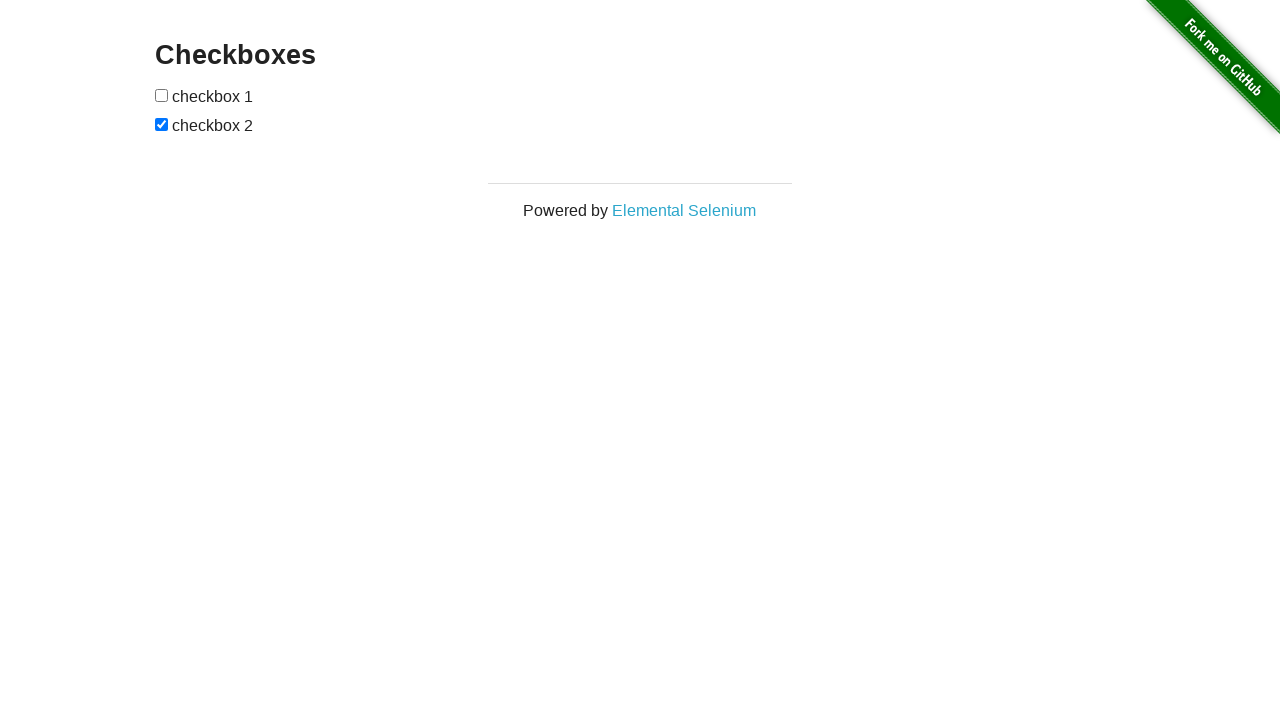

Deselected checkbox 1 at (162, 124) on input[type='checkbox'] >> nth=1
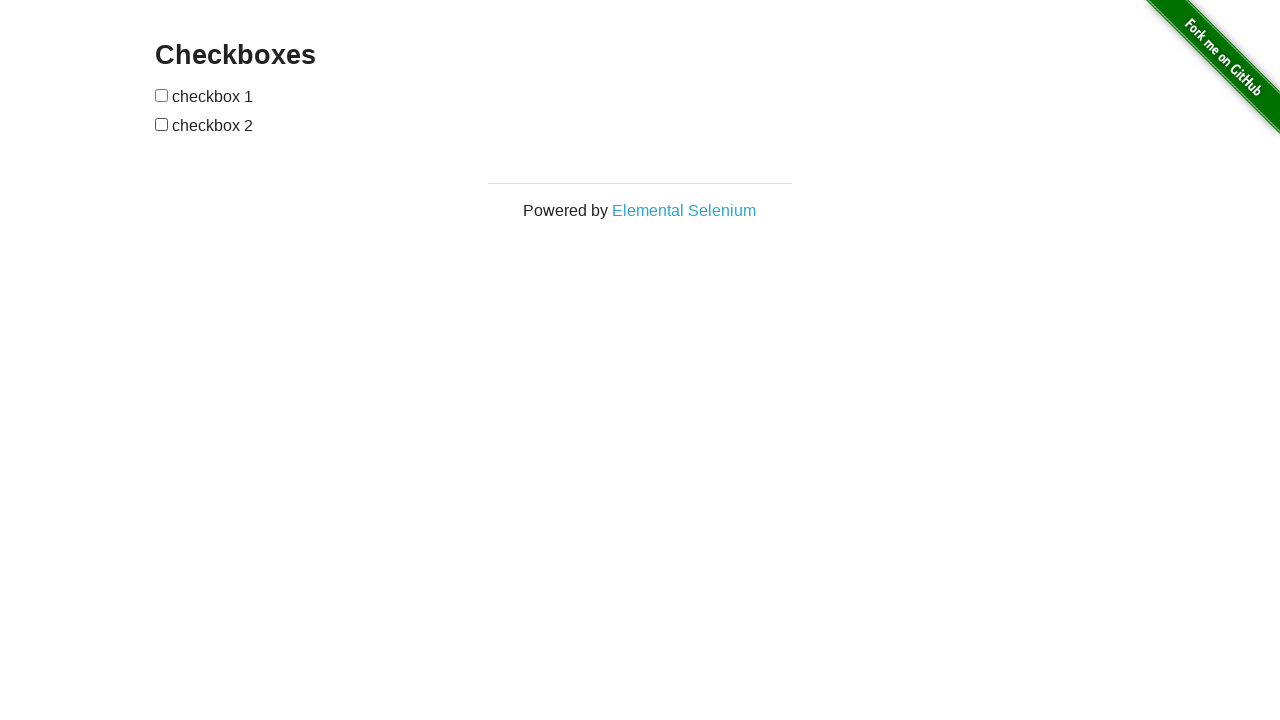

Verified that checkbox 0 is deselected
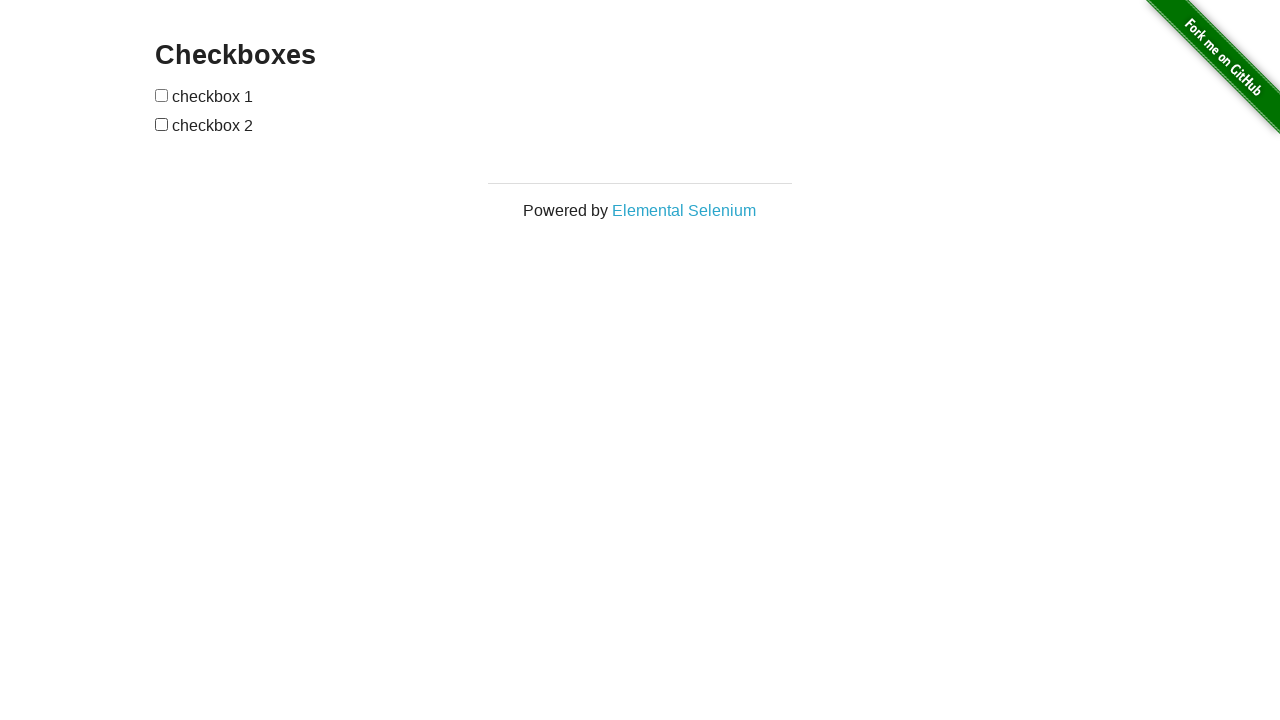

Verified that checkbox 1 is deselected
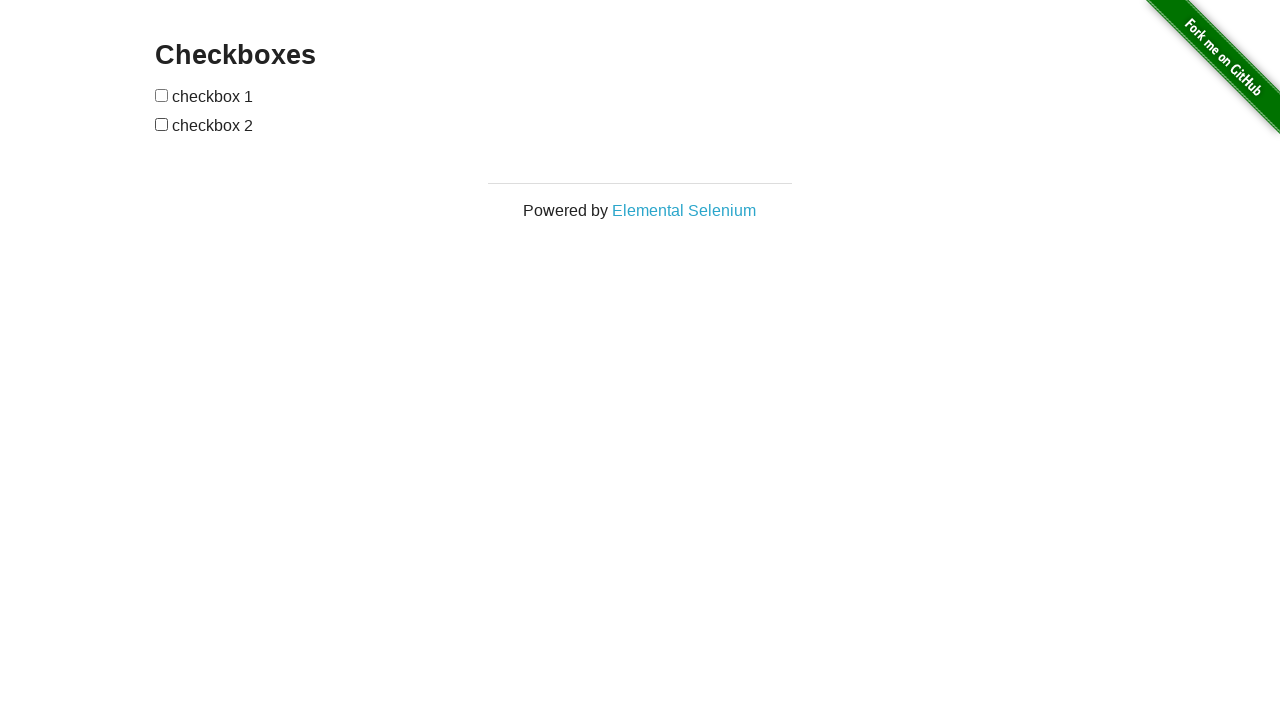

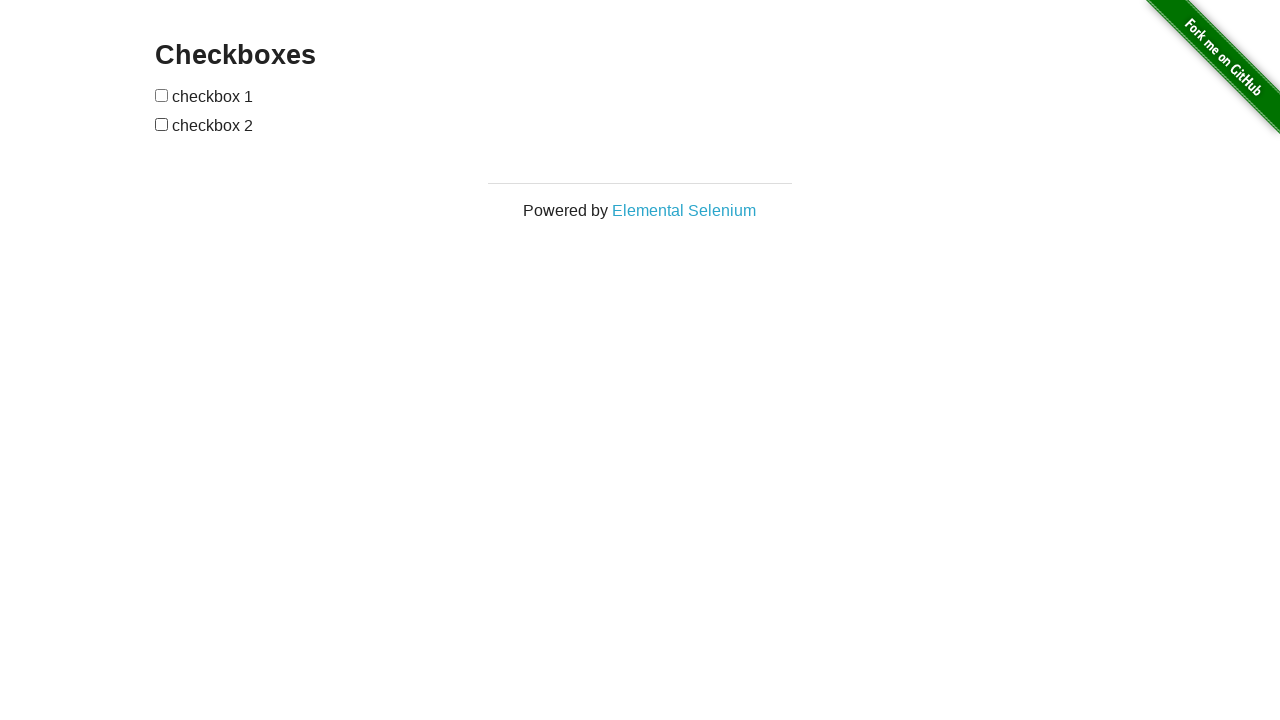